Tests the element clickability functionality by clicking a button that enables a checkbox after a delay, then clicking the checkbox once it becomes clickable

Starting URL: http://omayo.blogspot.com/

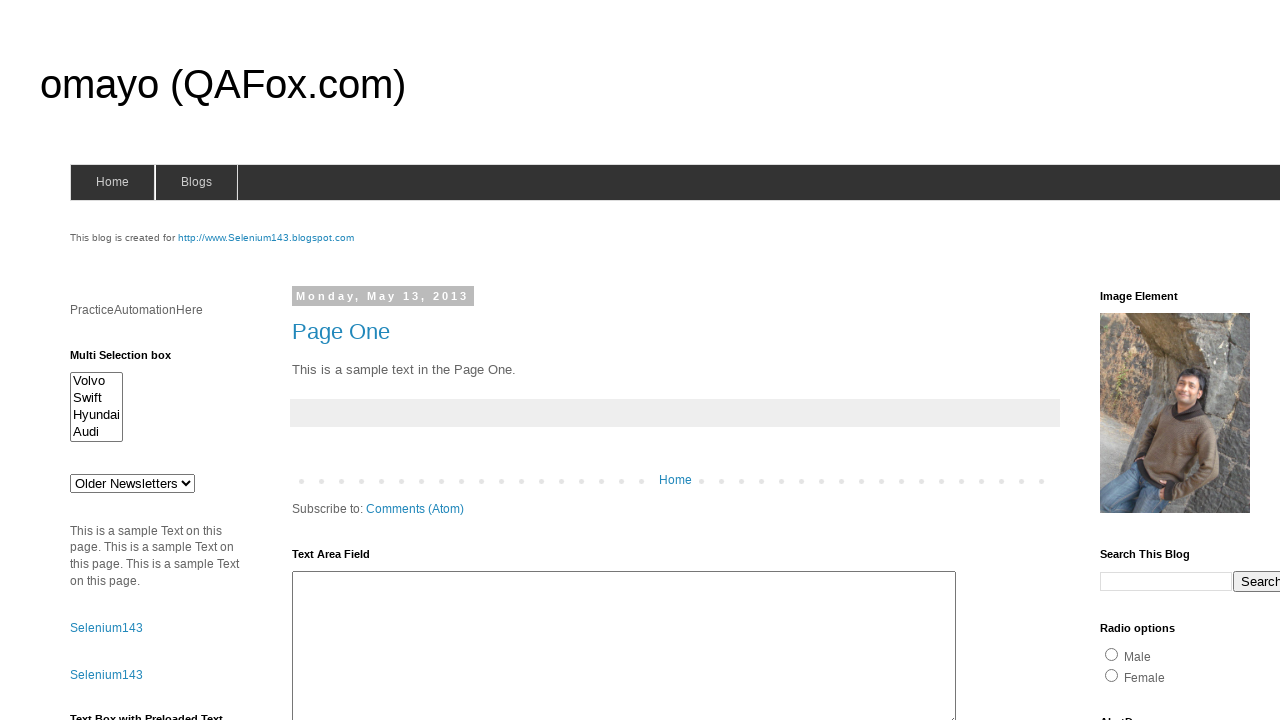

Clicked 'Check this' button to trigger delayed checkbox enable at (109, 528) on xpath=//button[text()='Check this']
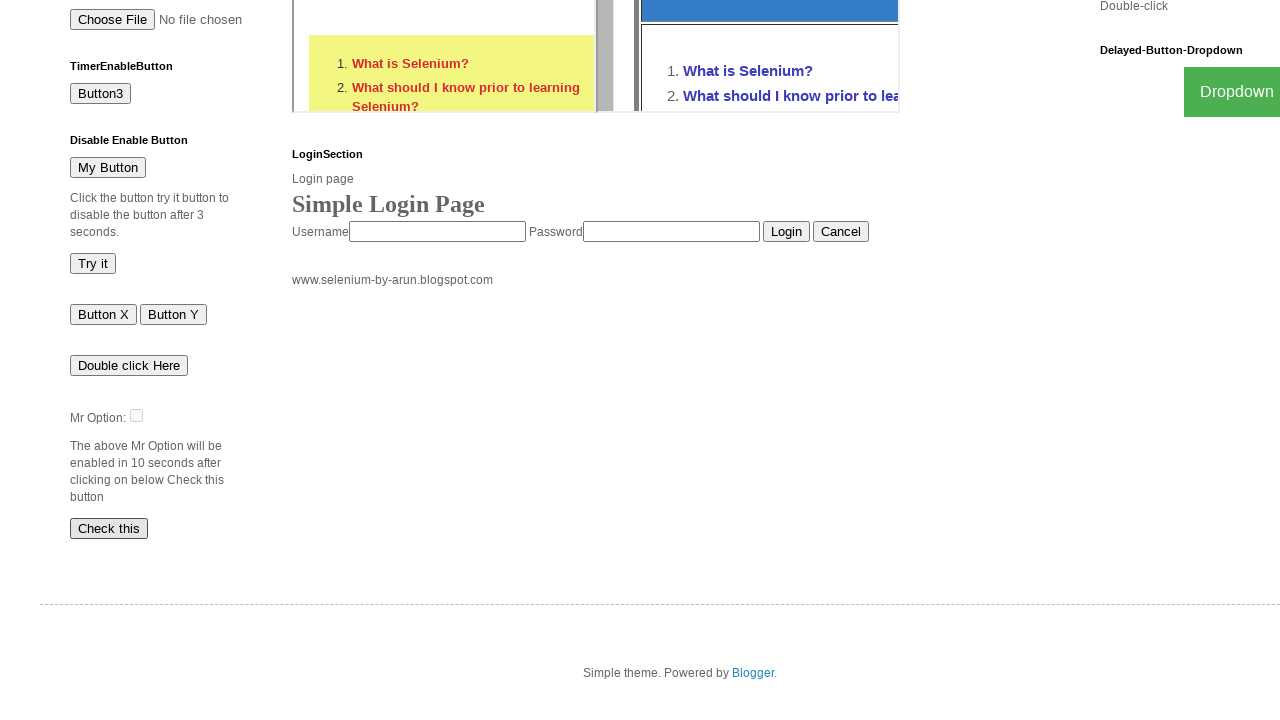

Checkbox element attached to DOM
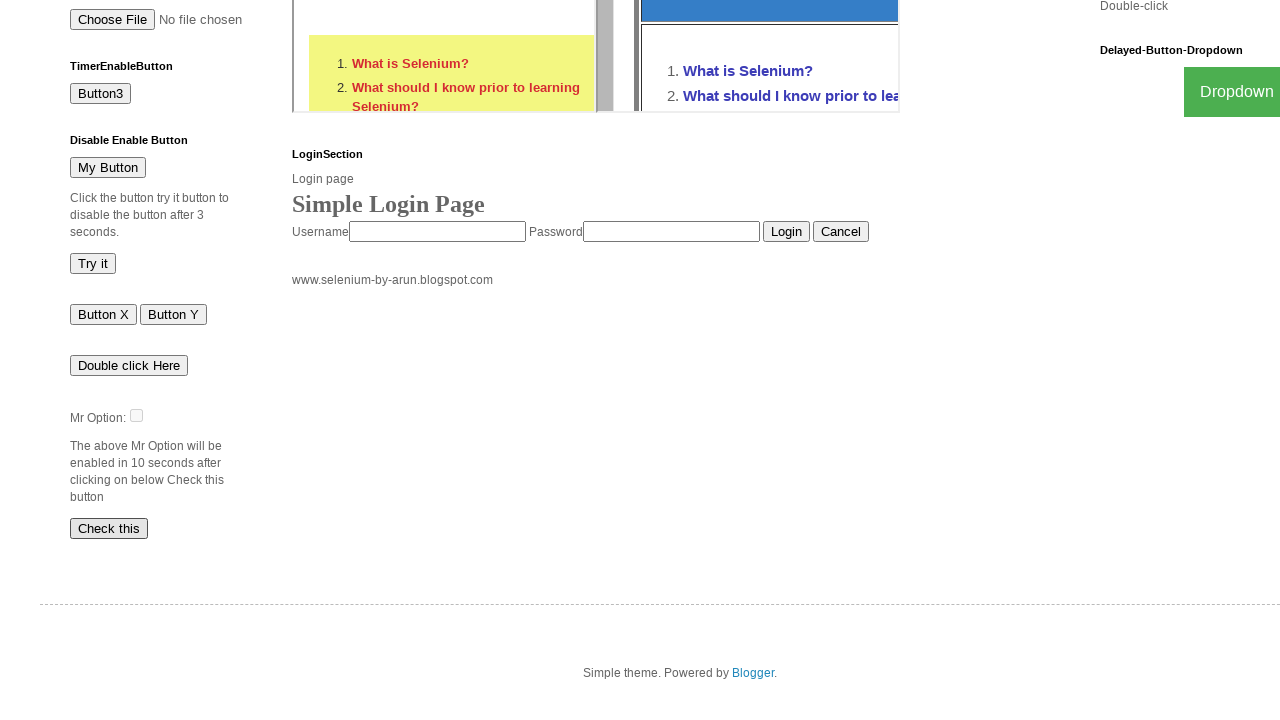

Checkbox became enabled after delay
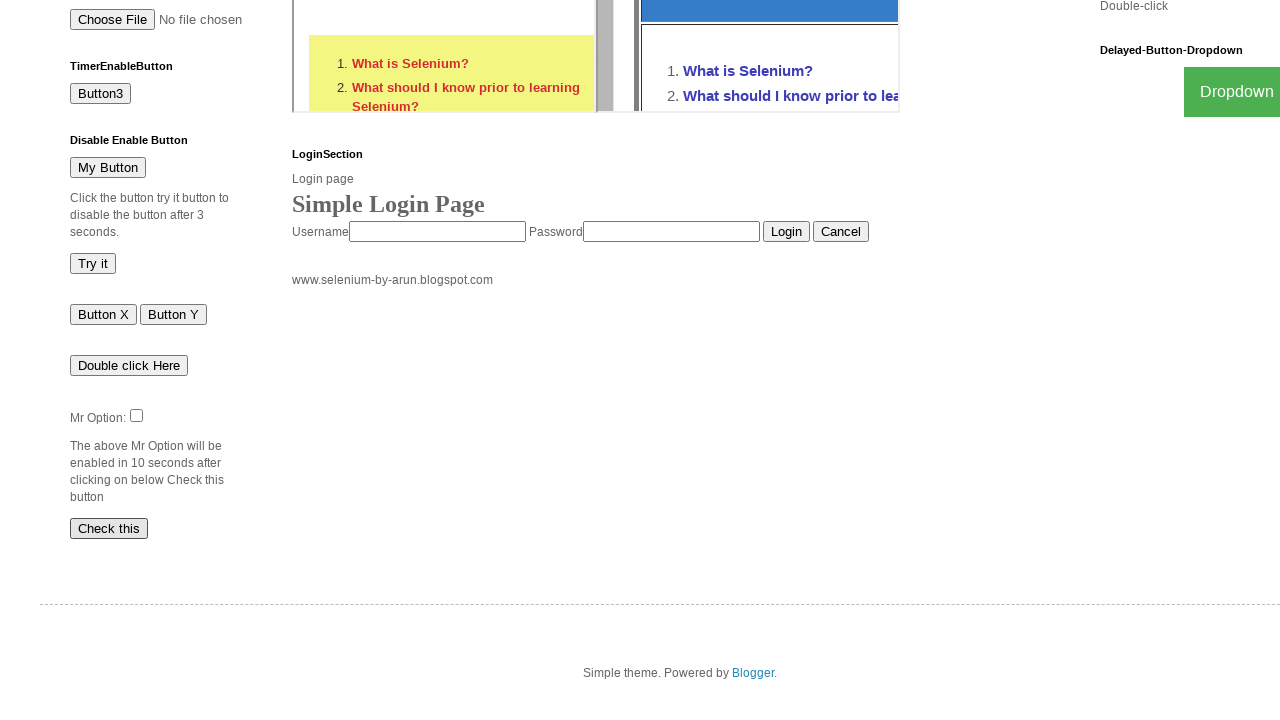

Clicked the enabled checkbox at (136, 415) on #dte
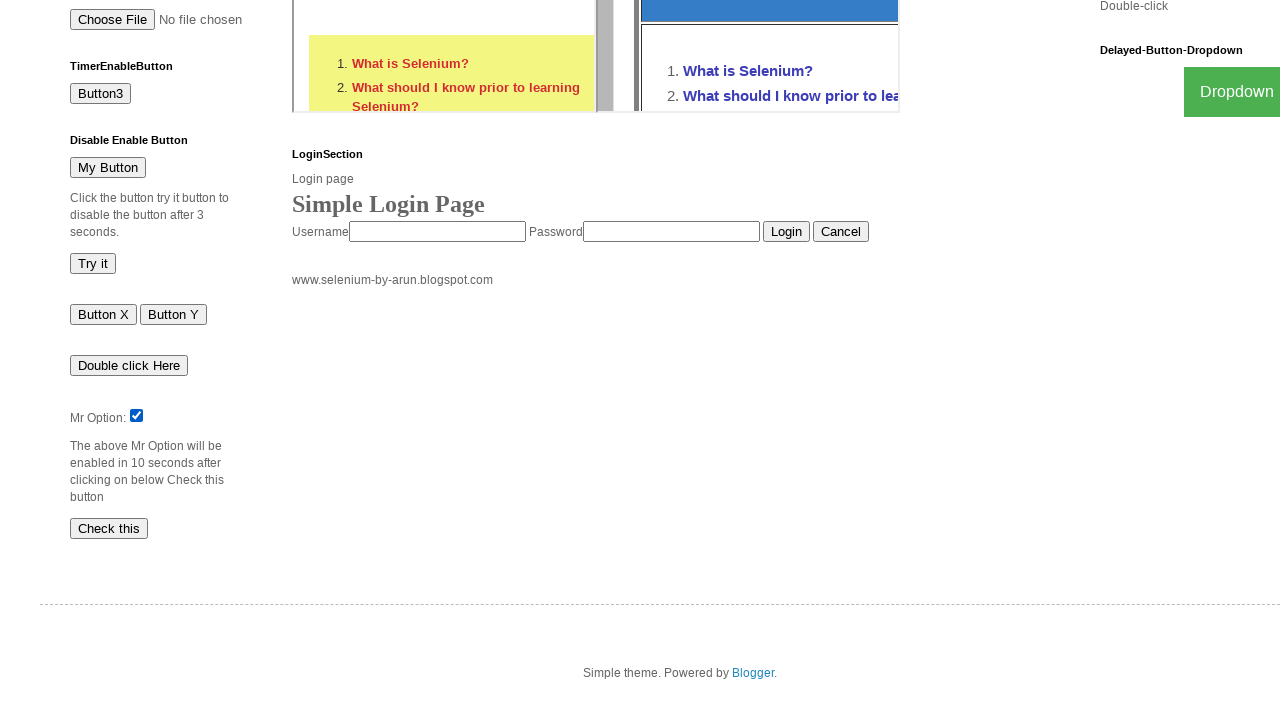

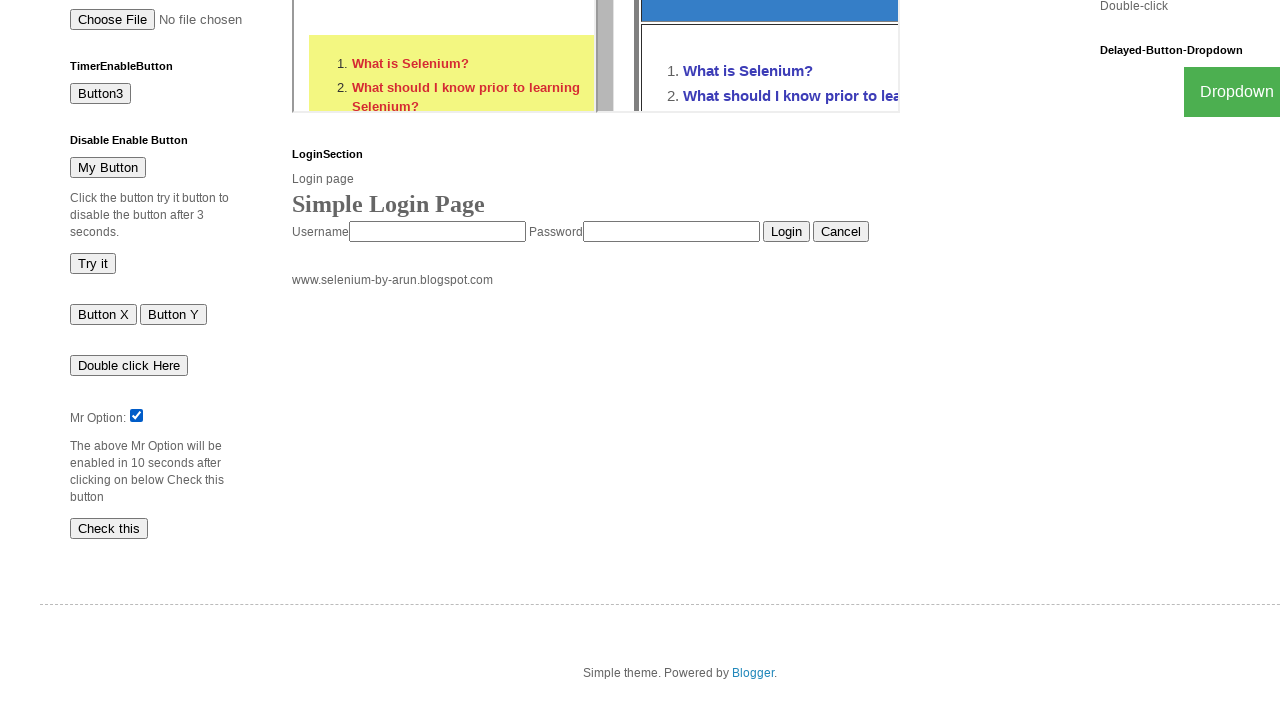